Adds multiple grocery items (Cucumber, Tomato, Potato, Beetroot) to cart by finding products by name and clicking their add to cart buttons

Starting URL: https://rahulshettyacademy.com/seleniumPractise/#/

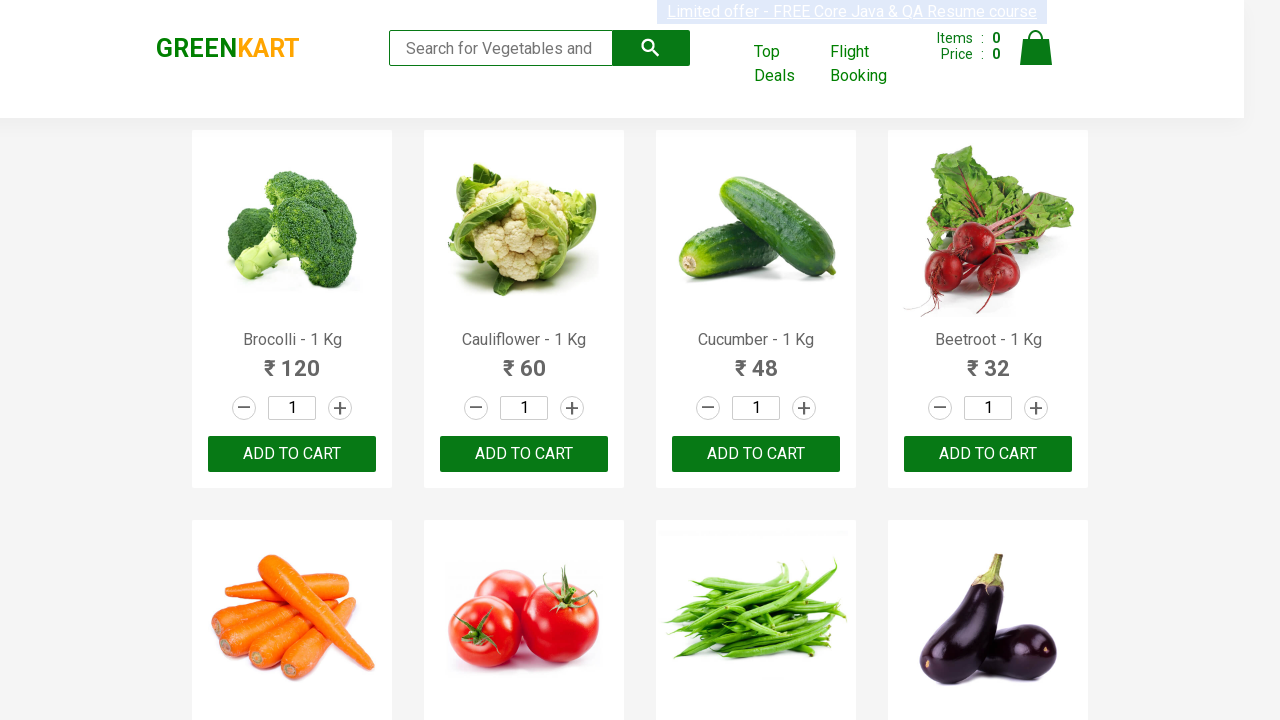

Waited for product names to load on the page
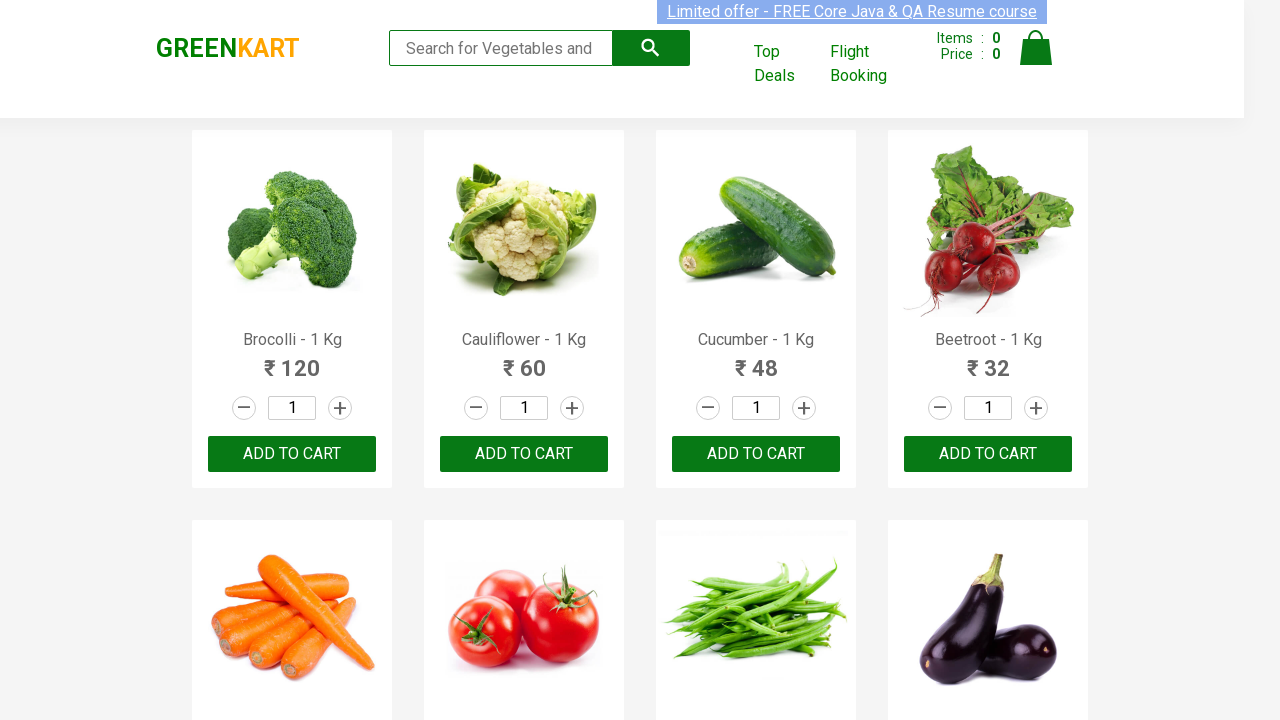

Retrieved all product name elements
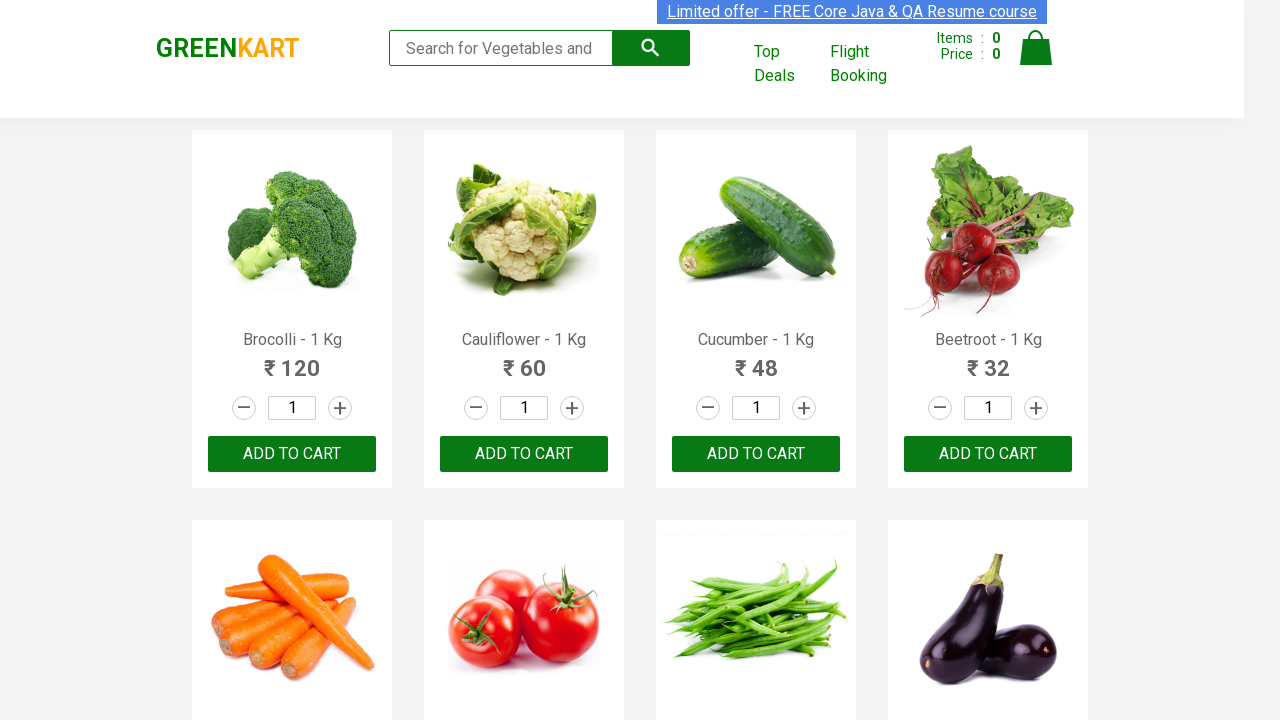

Retrieved all add to cart buttons
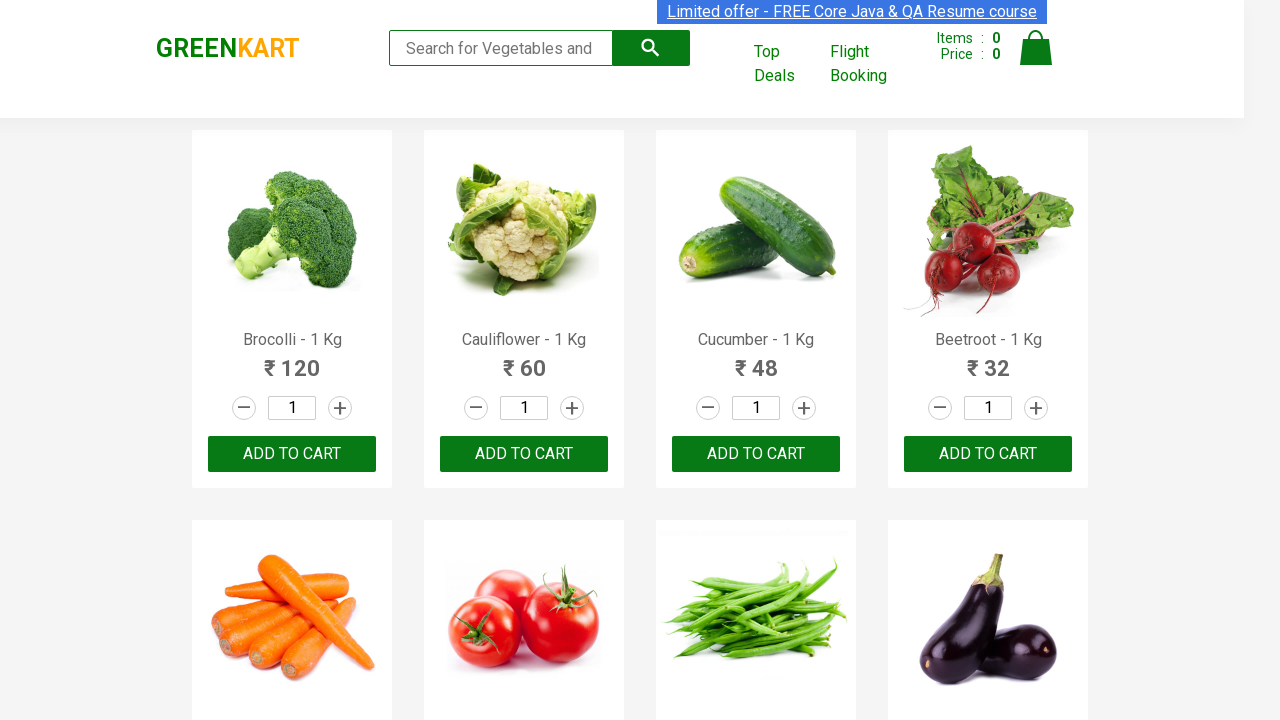

Clicked add to cart button for Cucumber at (756, 454) on div.product-action button >> nth=2
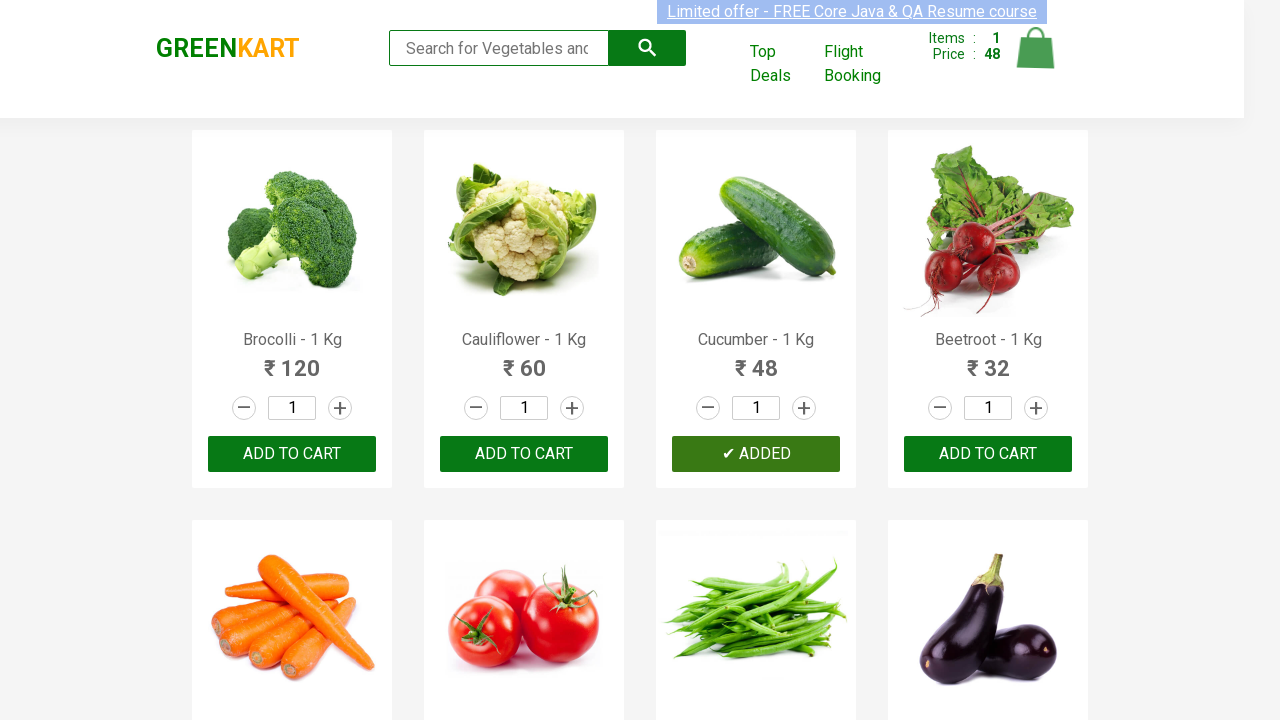

Clicked add to cart button for Beetroot at (988, 454) on div.product-action button >> nth=3
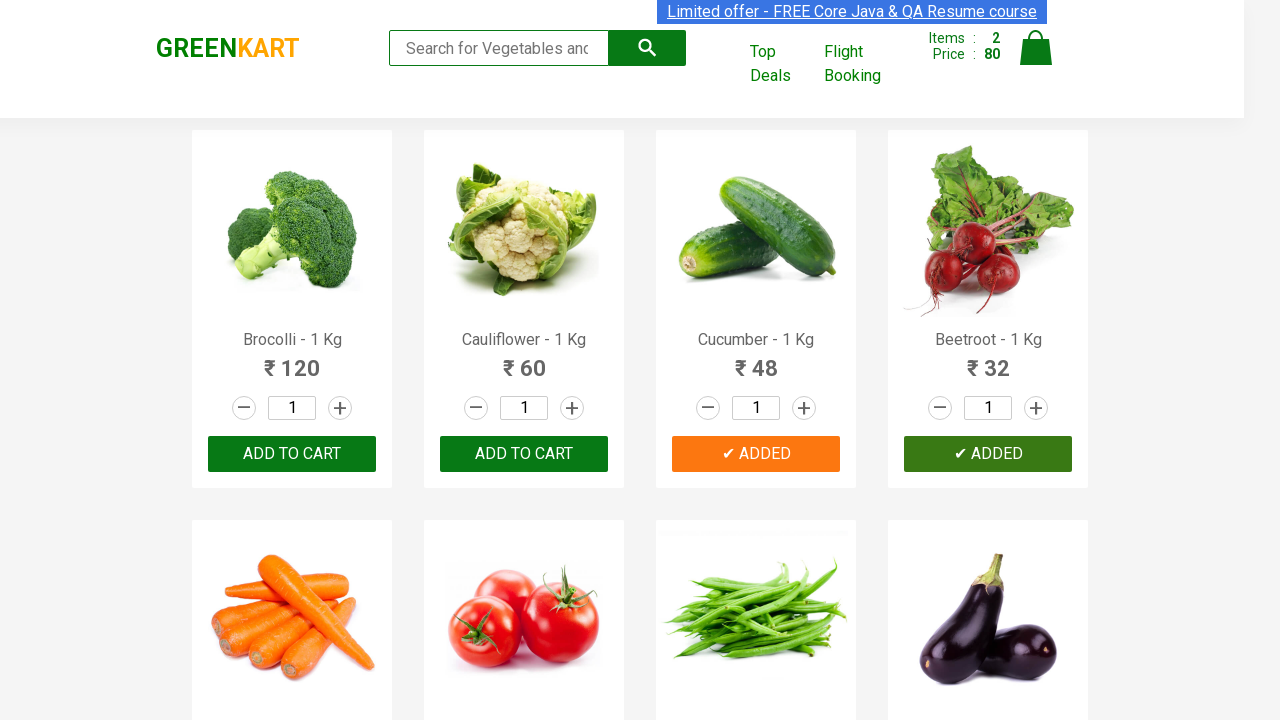

Clicked add to cart button for Tomato at (524, 360) on div.product-action button >> nth=5
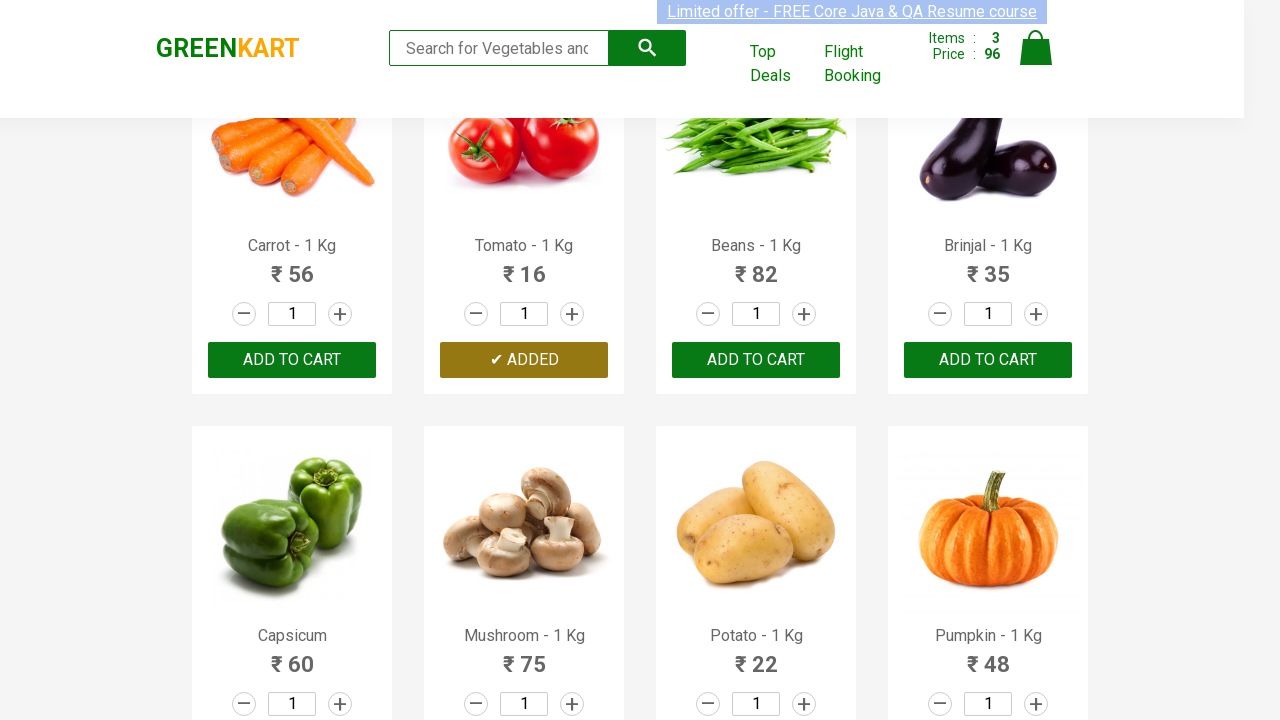

Clicked add to cart button for Potato at (756, 360) on div.product-action button >> nth=10
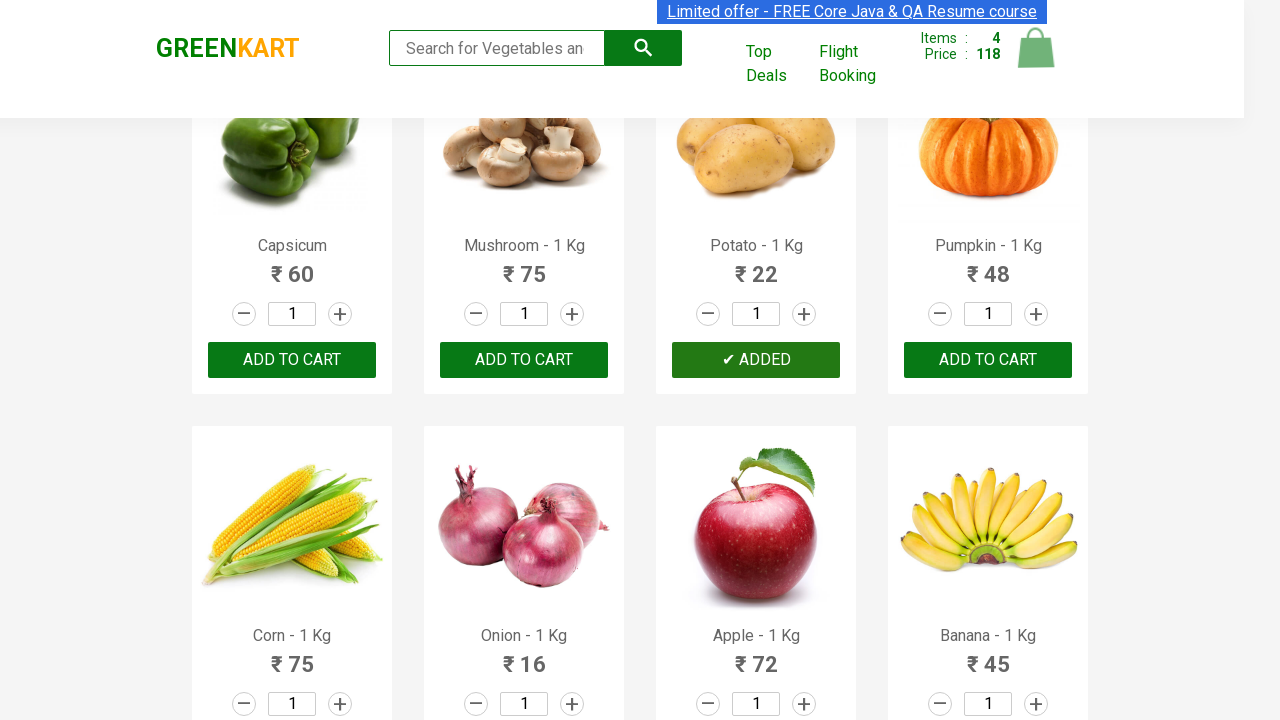

All 4 grocery items (Cucumber, Tomato, Potato, Beetroot) successfully added to cart
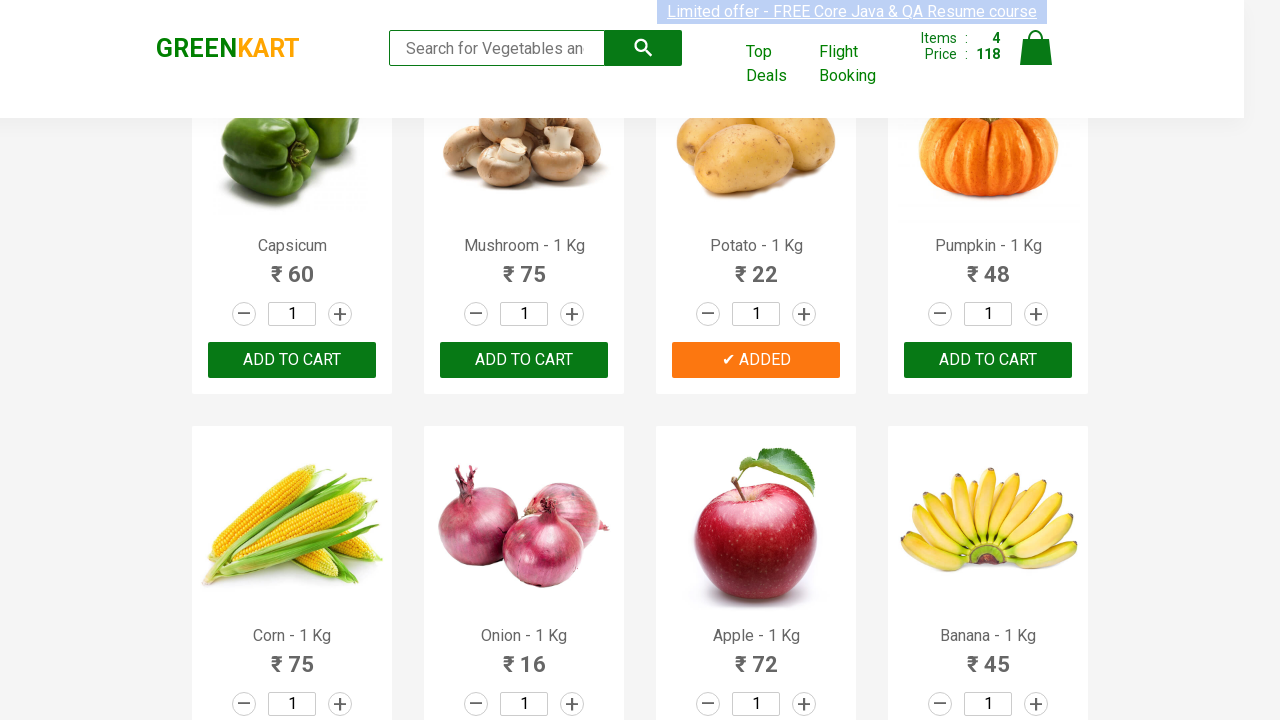

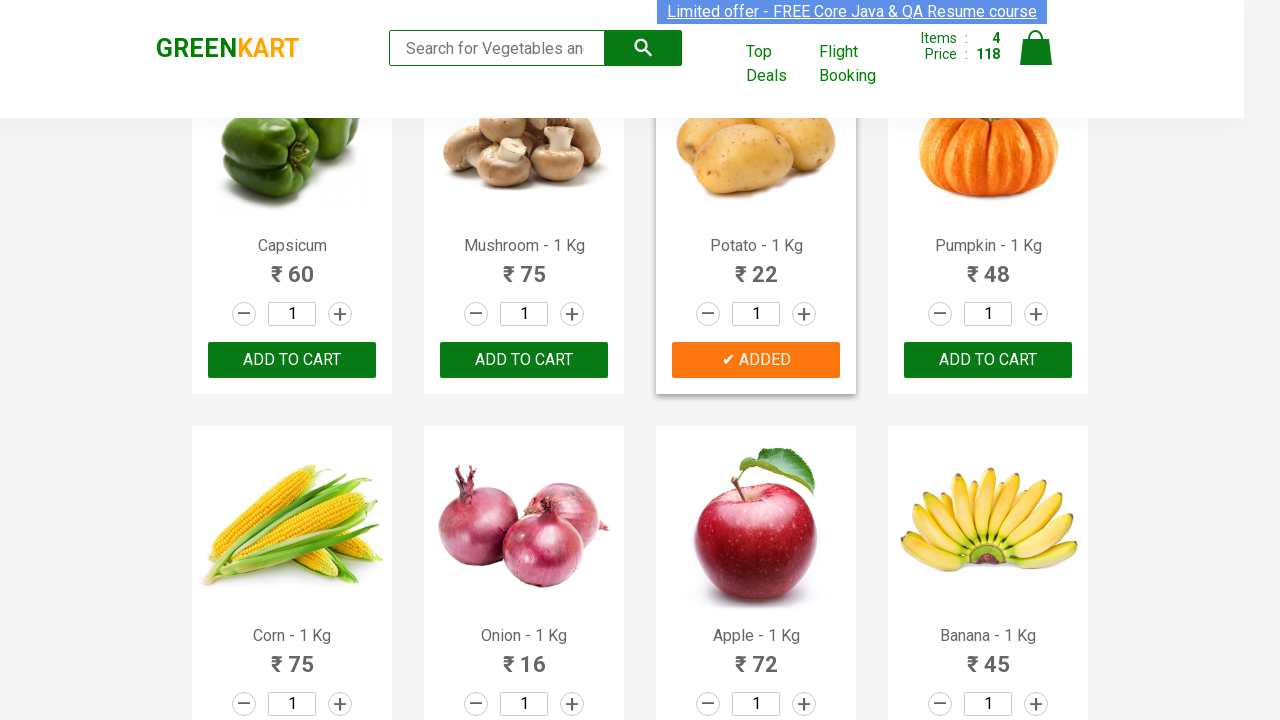